Navigates Taiwan Post's zip code lookup page, clicks on a county link, selects a district from the dropdown, and submits the form to view the postal code information.

Starting URL: https://www.post.gov.tw/post/internet/Insurance_Appointment/aon_map.jsp

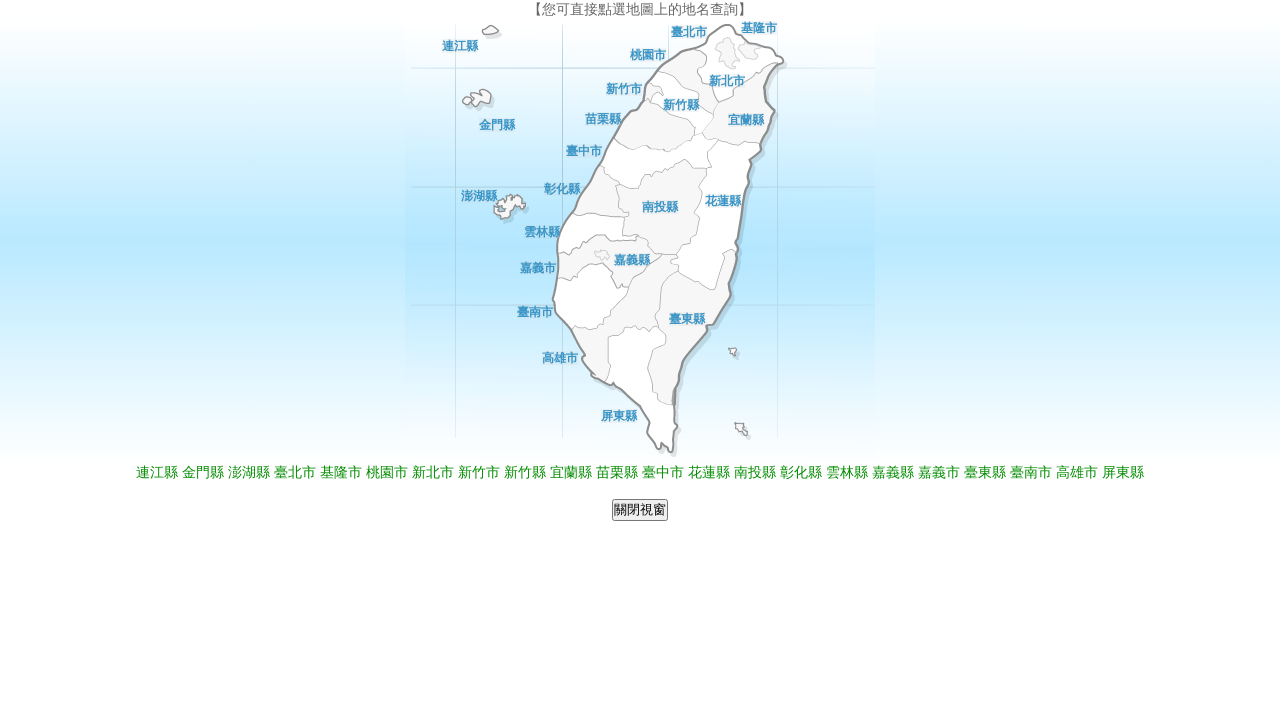

County map links loaded
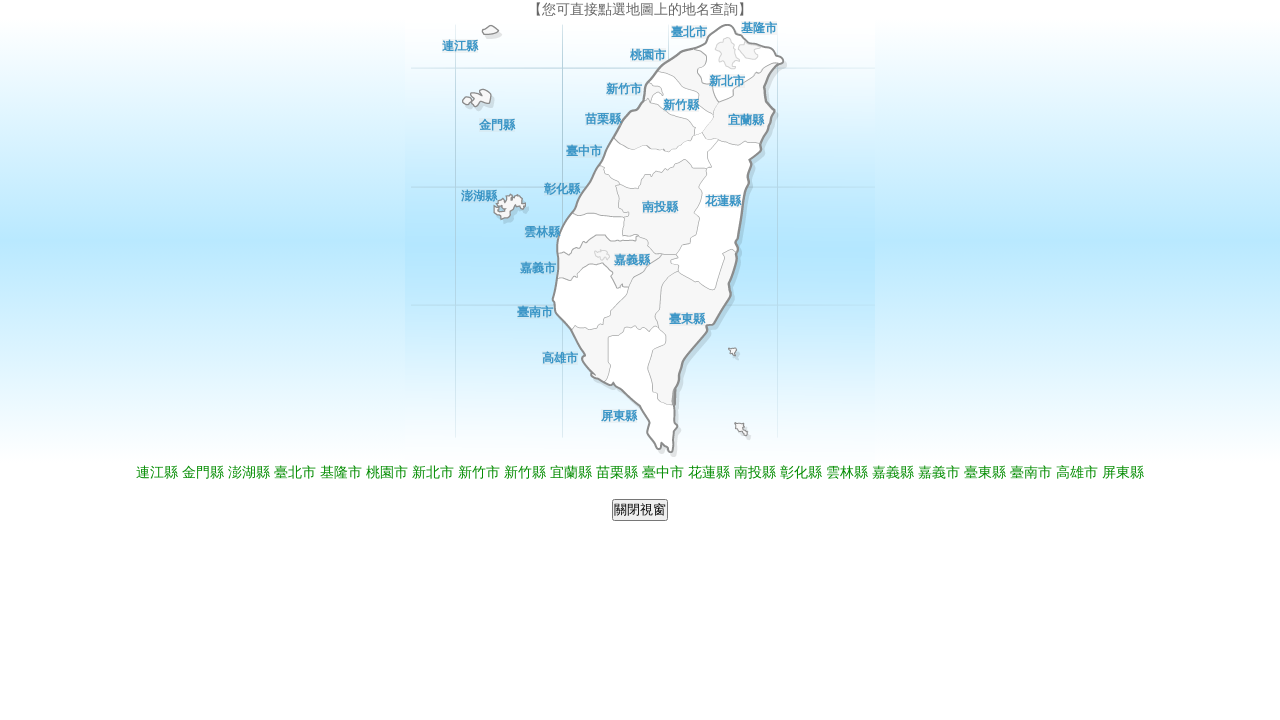

Clicked on first county link at (157, 472) on #maptype a >> nth=0
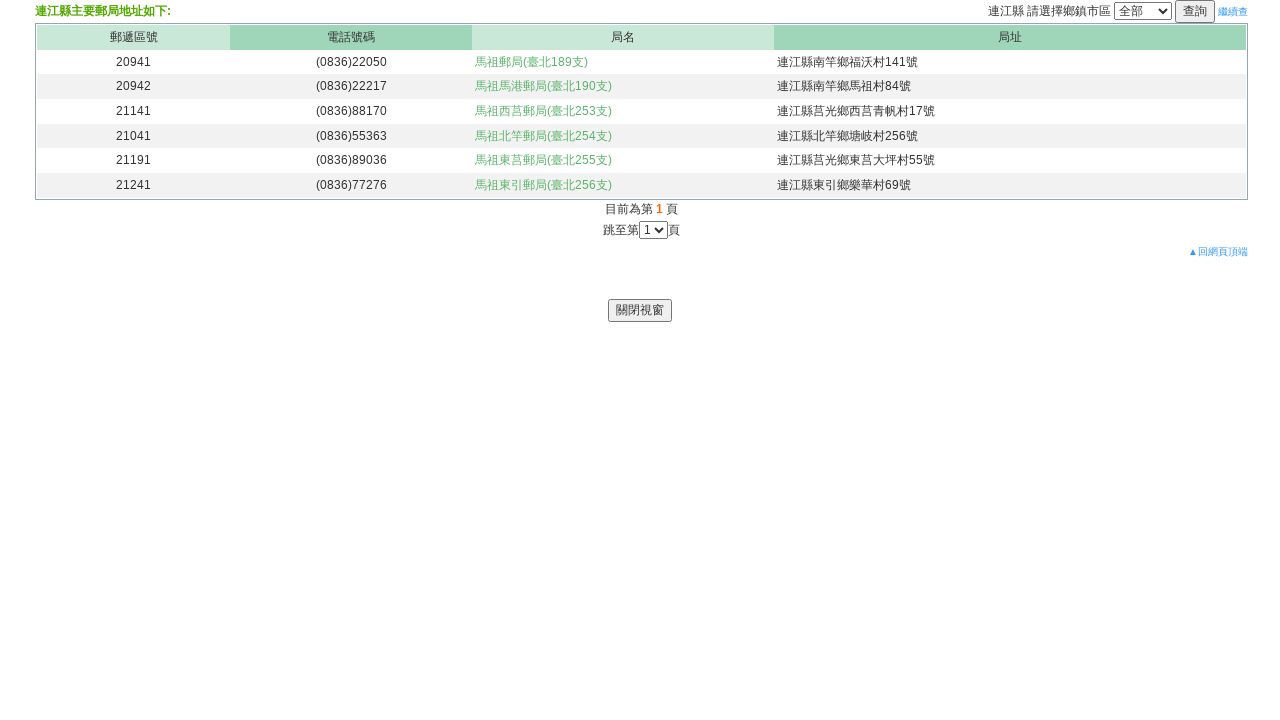

District dropdown loaded
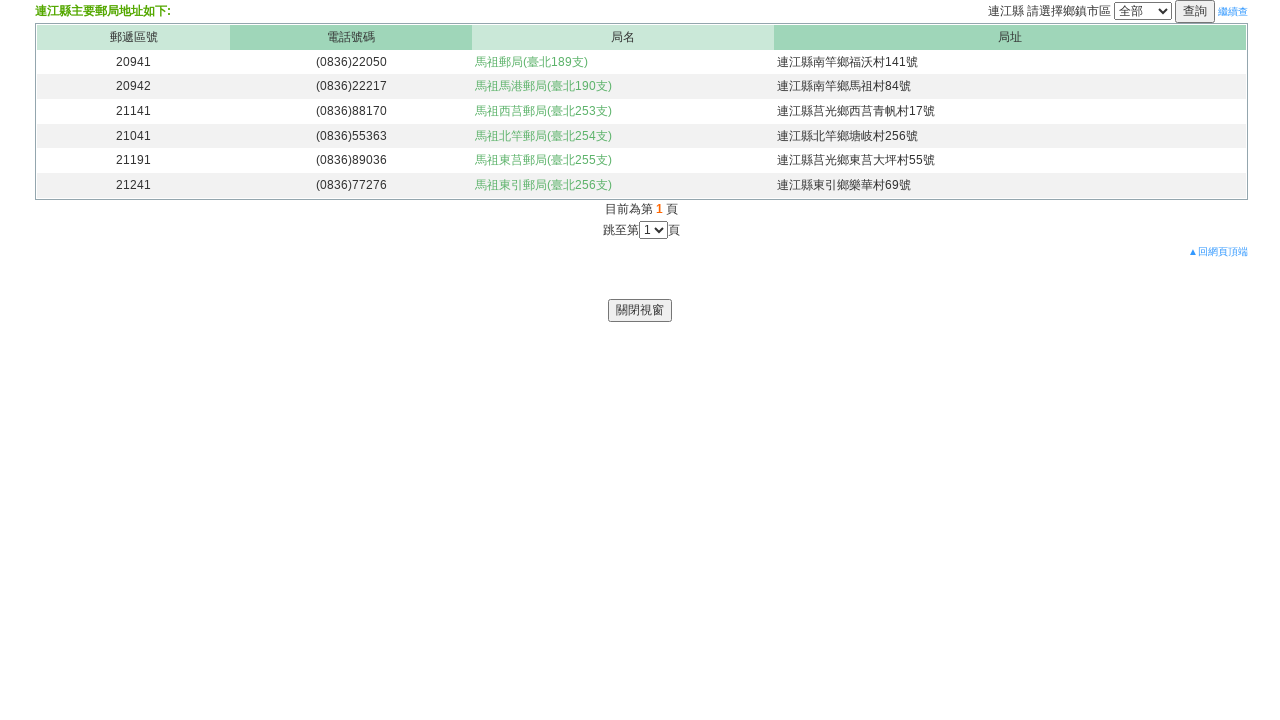

Selected first district from dropdown (skipping '全部') on select[name='cityarea2']
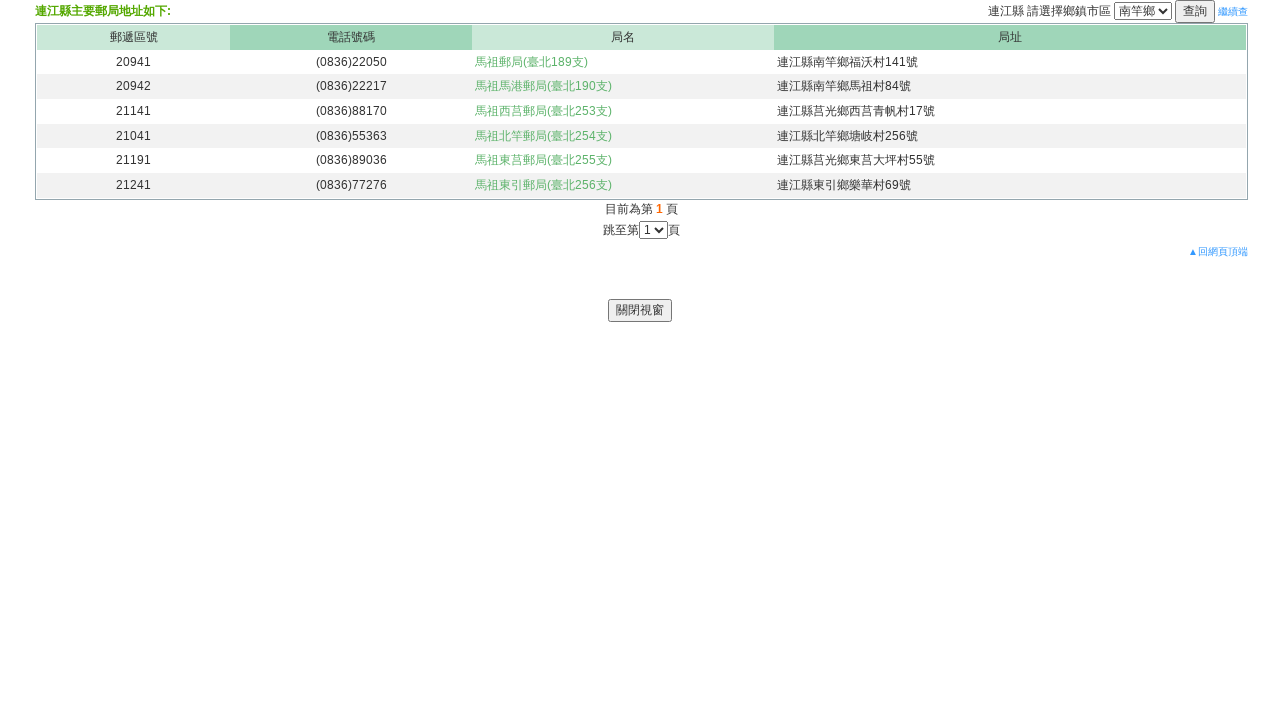

Clicked submit button to query postal codes at (1195, 12) on input[type='submit'][value='查詢']
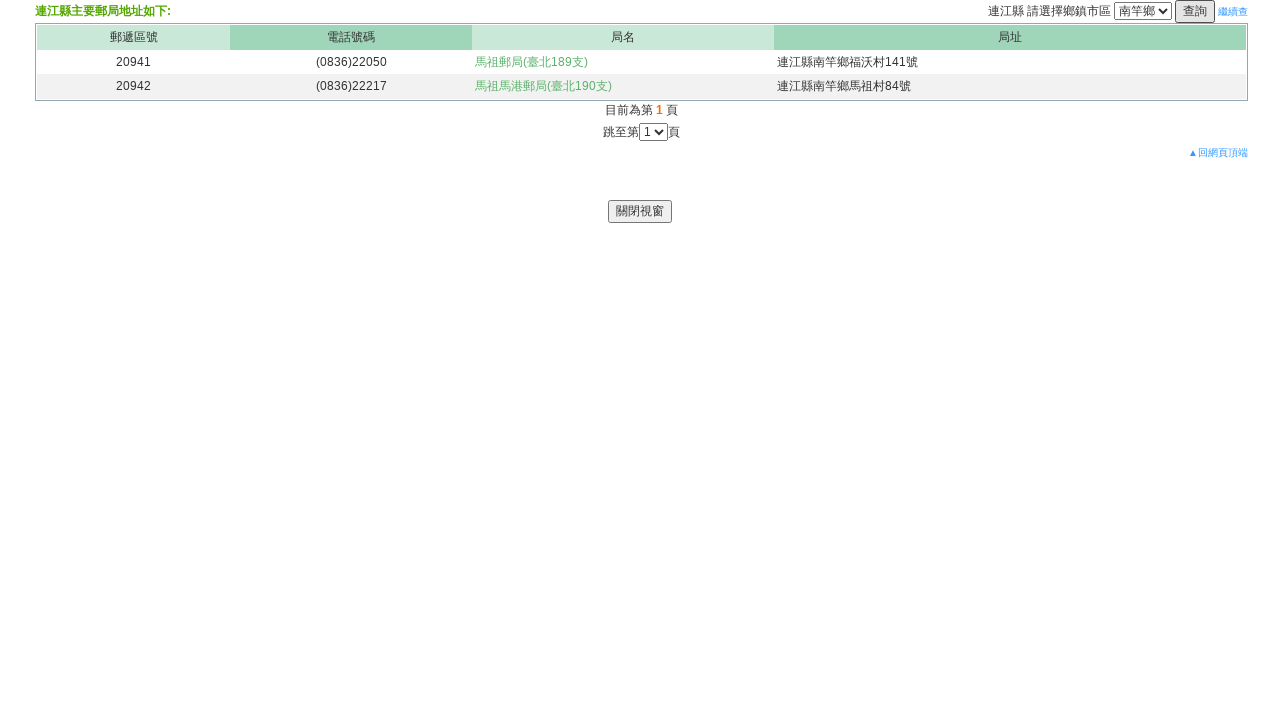

Postal code results loaded successfully
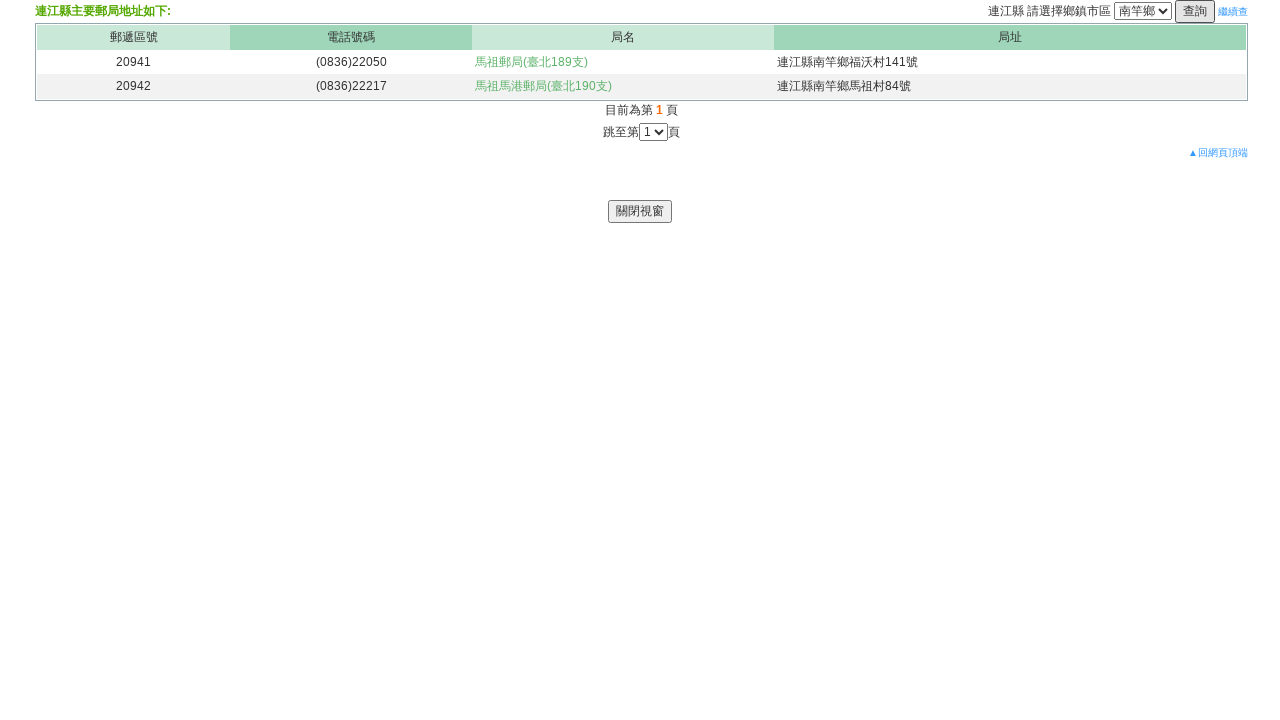

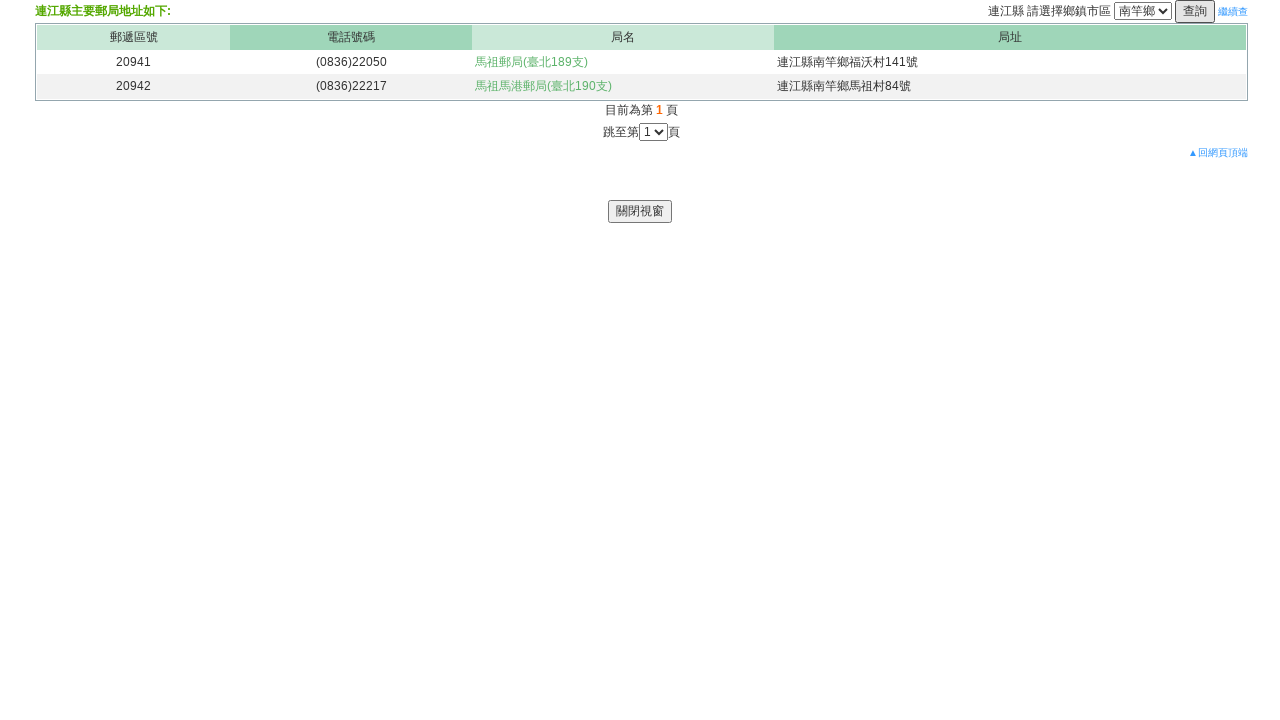